Navigates to wisequarter.com homepage, scrolls down to the SDET course section, and clicks the "Explore the Course" button

Starting URL: https://www.wisequarter.com

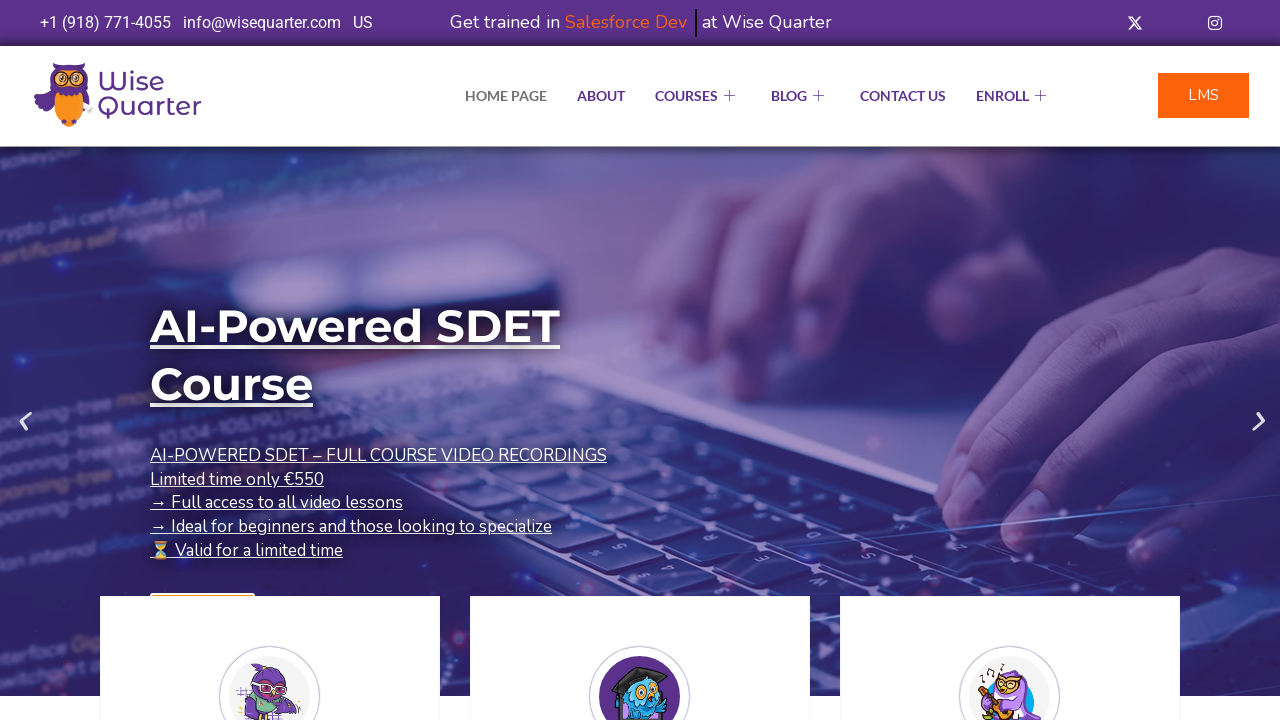

Located the Explore the Course button for SDET course
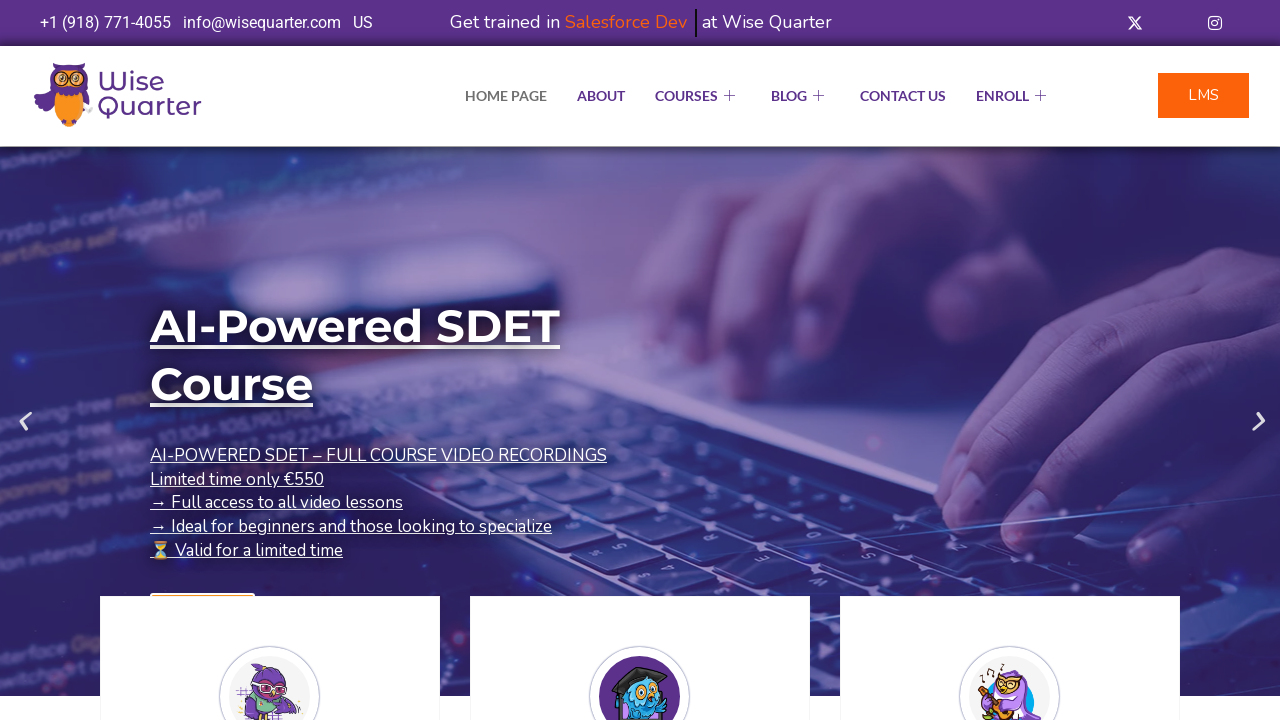

Scrolled the Explore the Course button into view
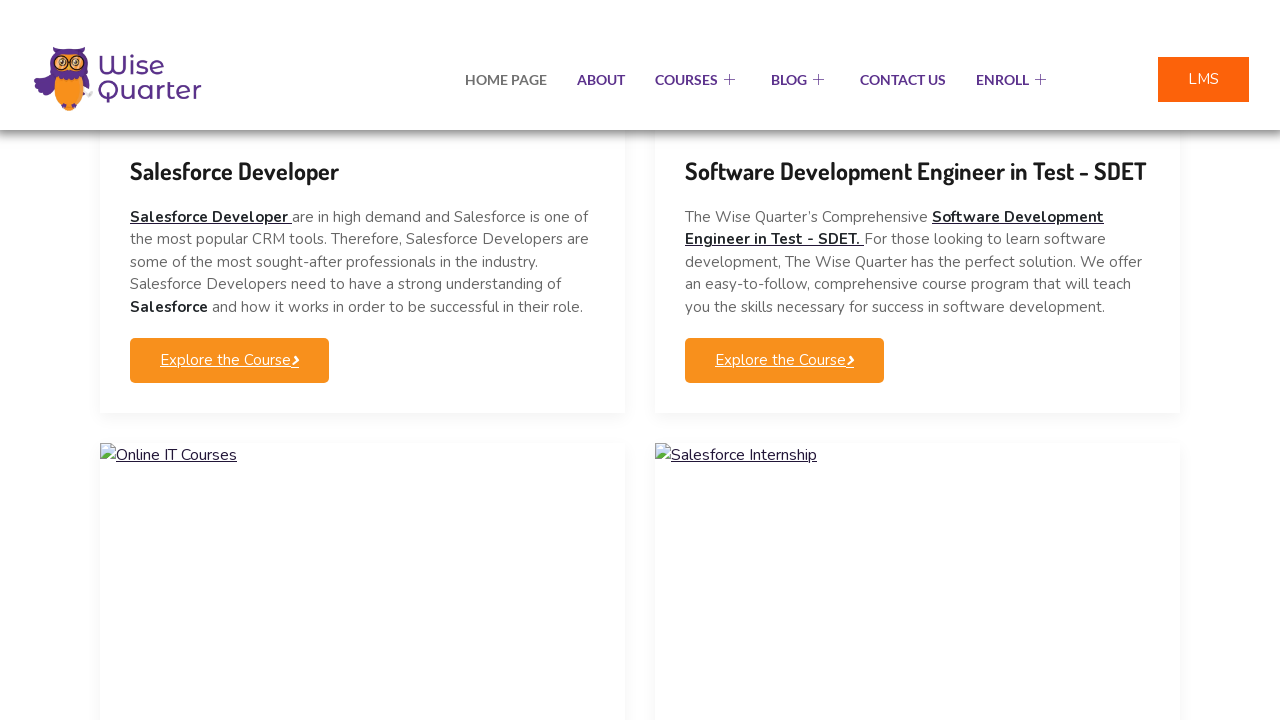

Clicked the Explore the Course button for SDET course at (784, 331) on (//a[@class='elementskit-btn whitespace--normal'])[2]
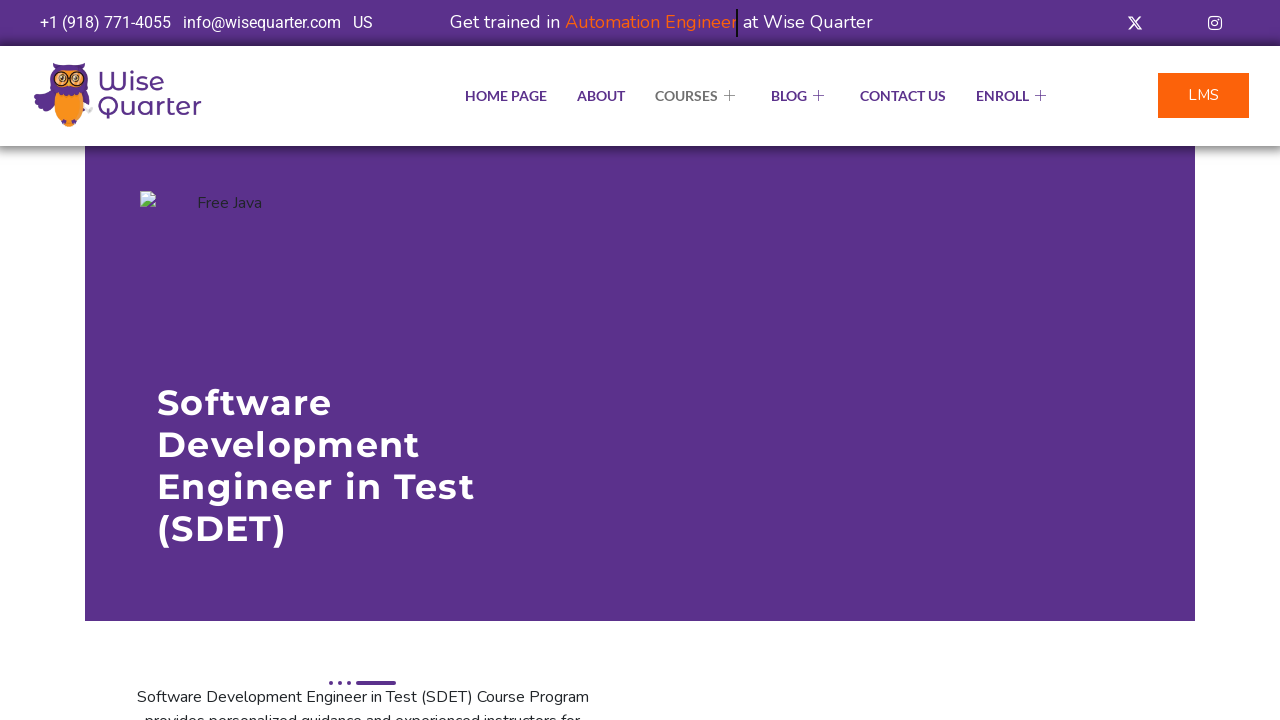

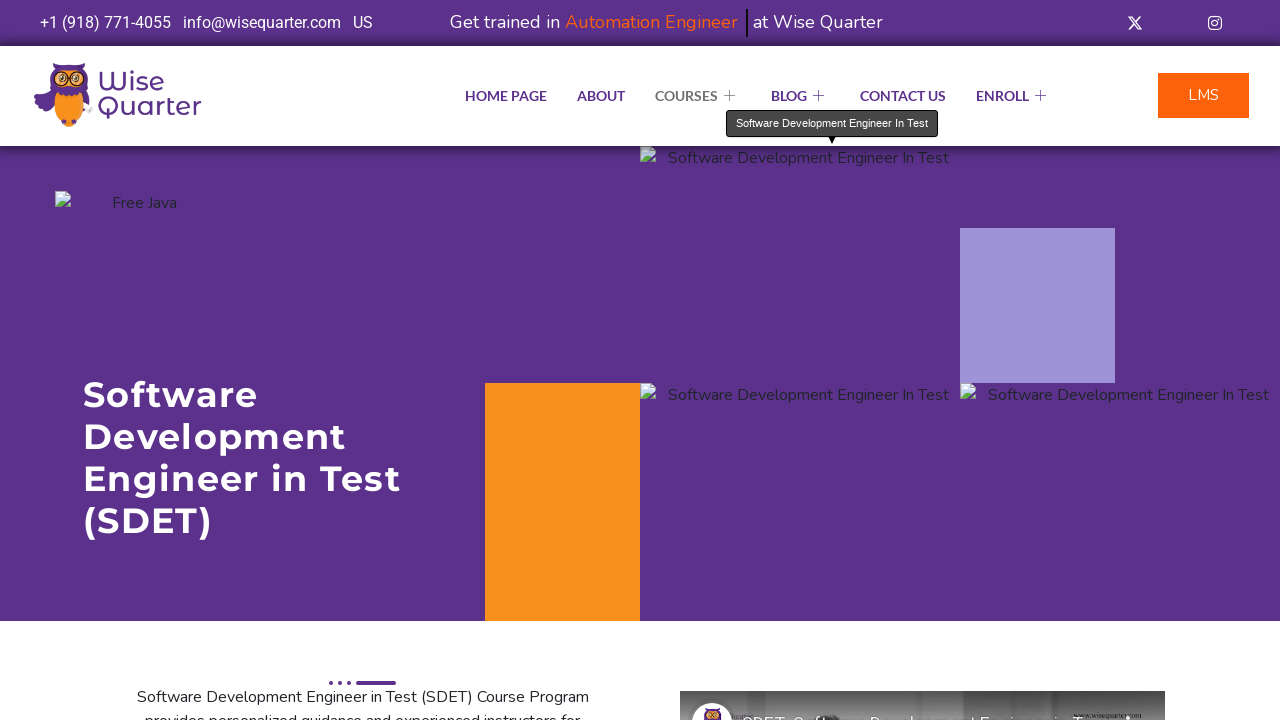